Tests a text box form by filling in user name, email, current address, and permanent address fields, then submits the form

Starting URL: https://demoqa.com/text-box

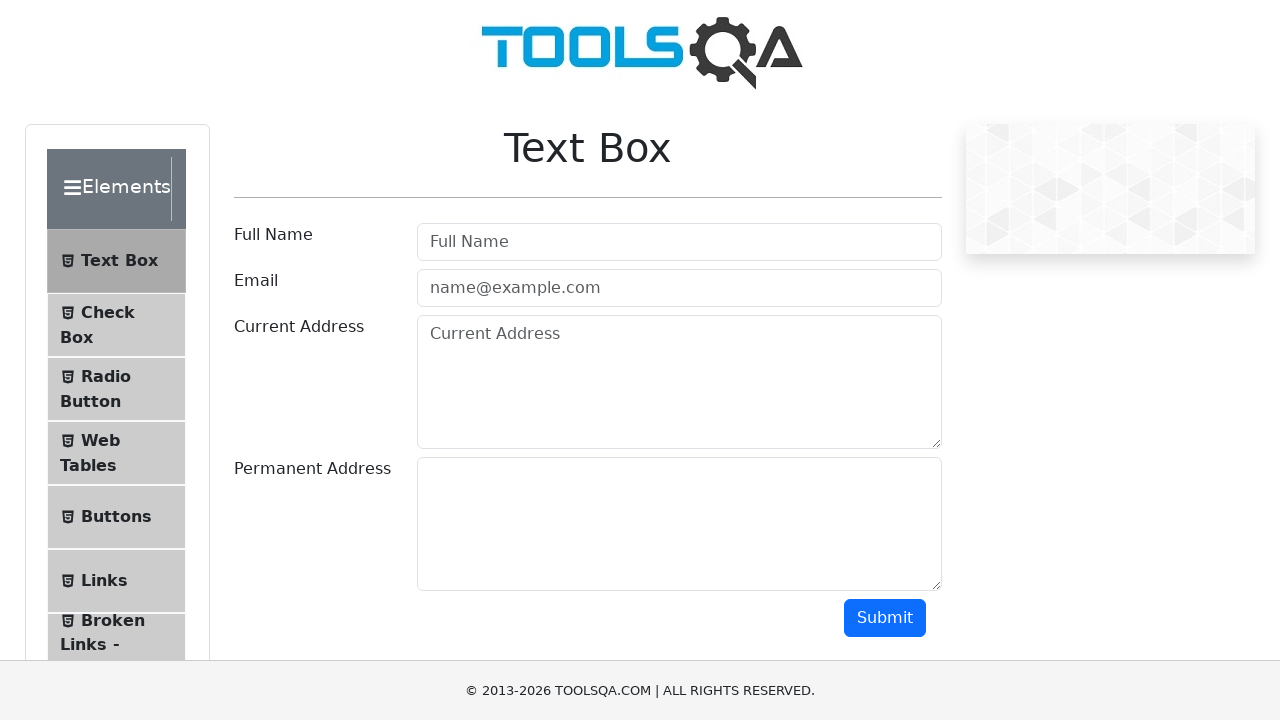

Filled username field with 'javapoint' on #userName
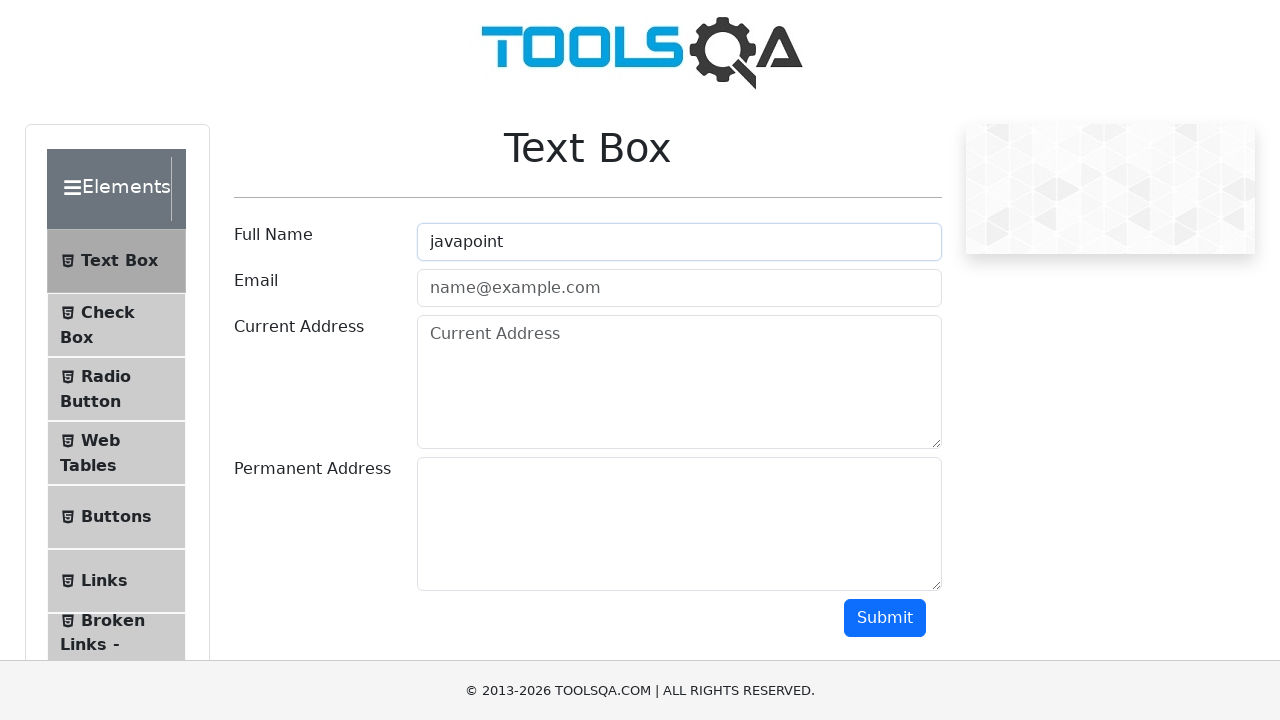

Filled email field with 'anc@gmail.com' on #userEmail
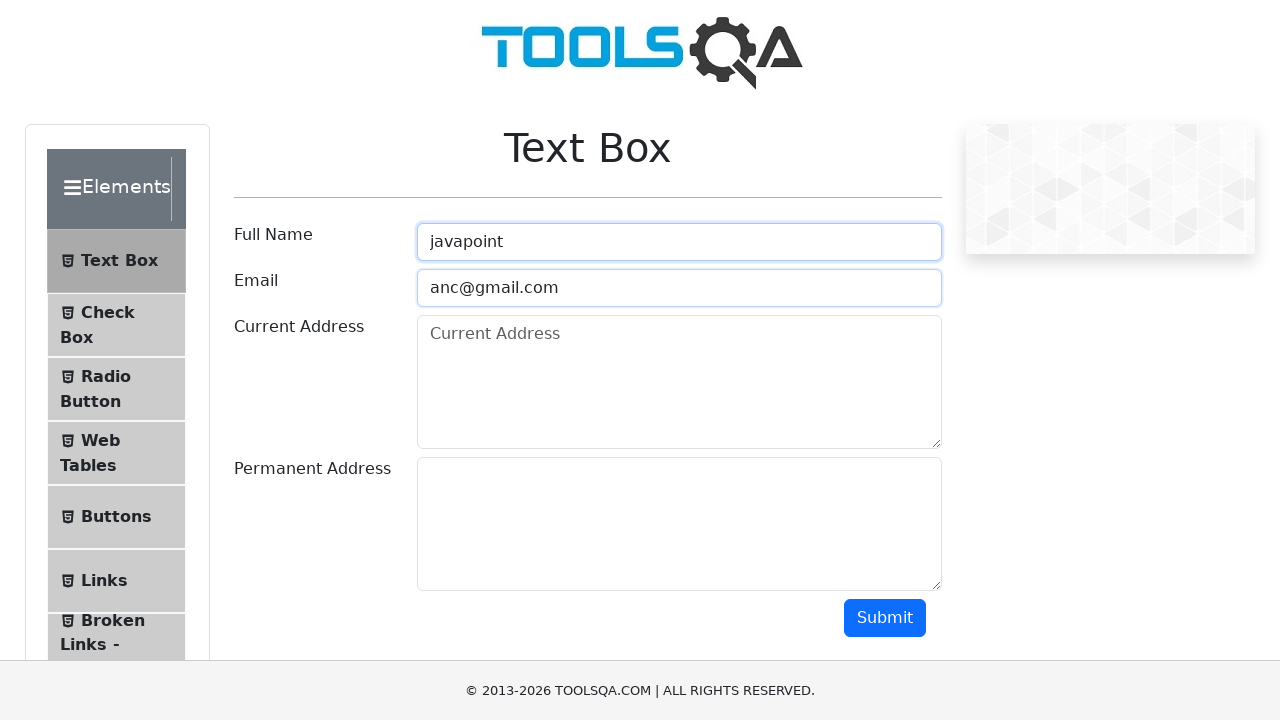

Filled current address field with 'khamgaon' on #currentAddress
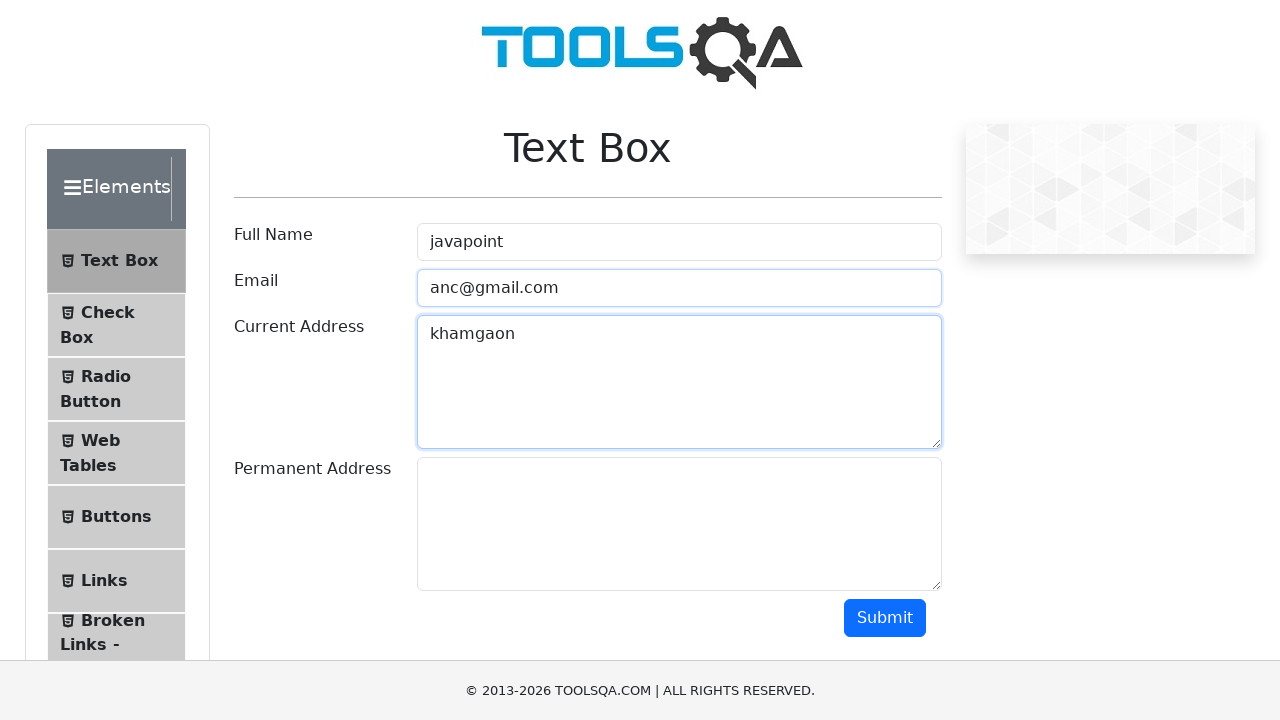

Filled permanent address field with 'civil line' on #permanentAddress
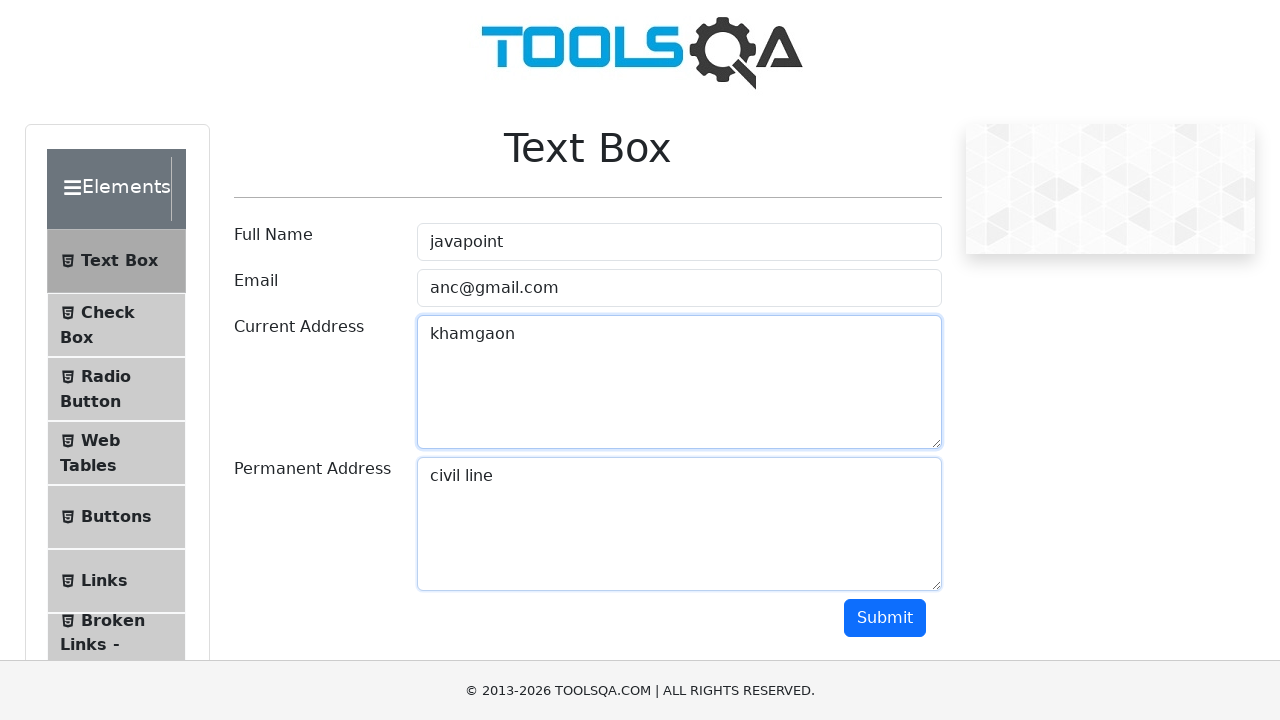

Scrolled down 250px to make submit button visible
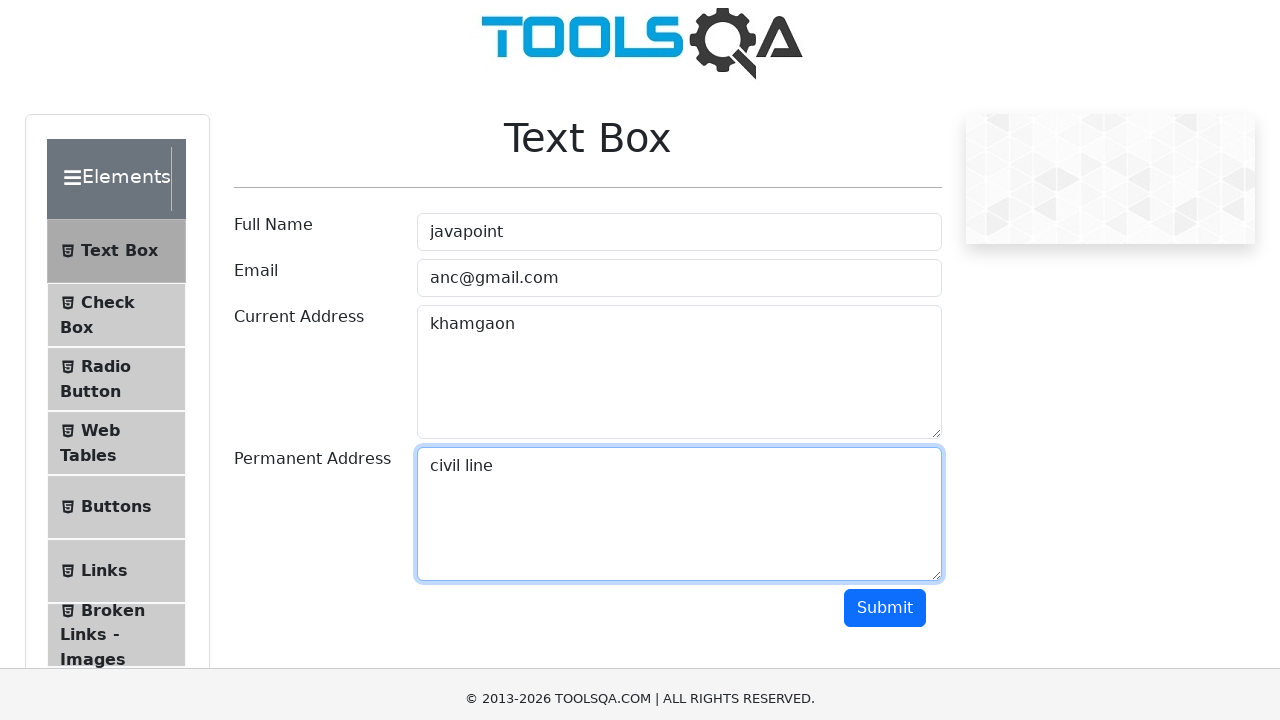

Clicked submit button to submit the form at (885, 368) on #submit
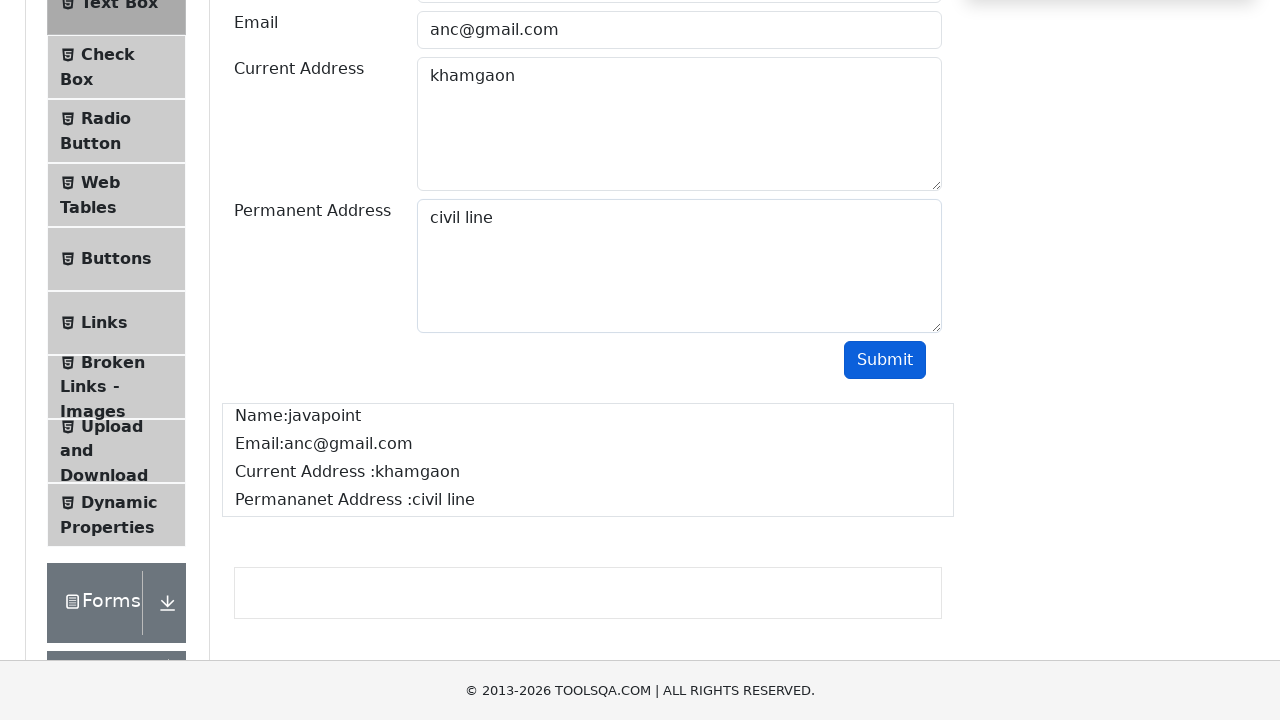

Form submission output appeared
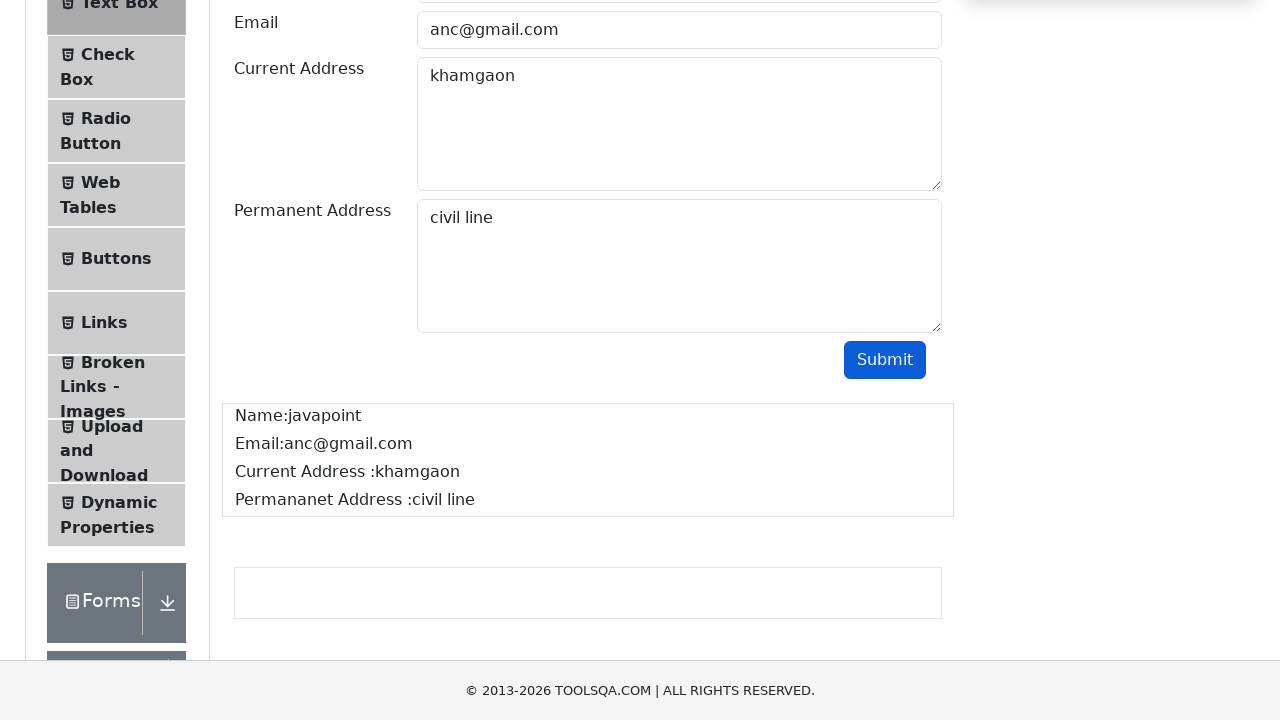

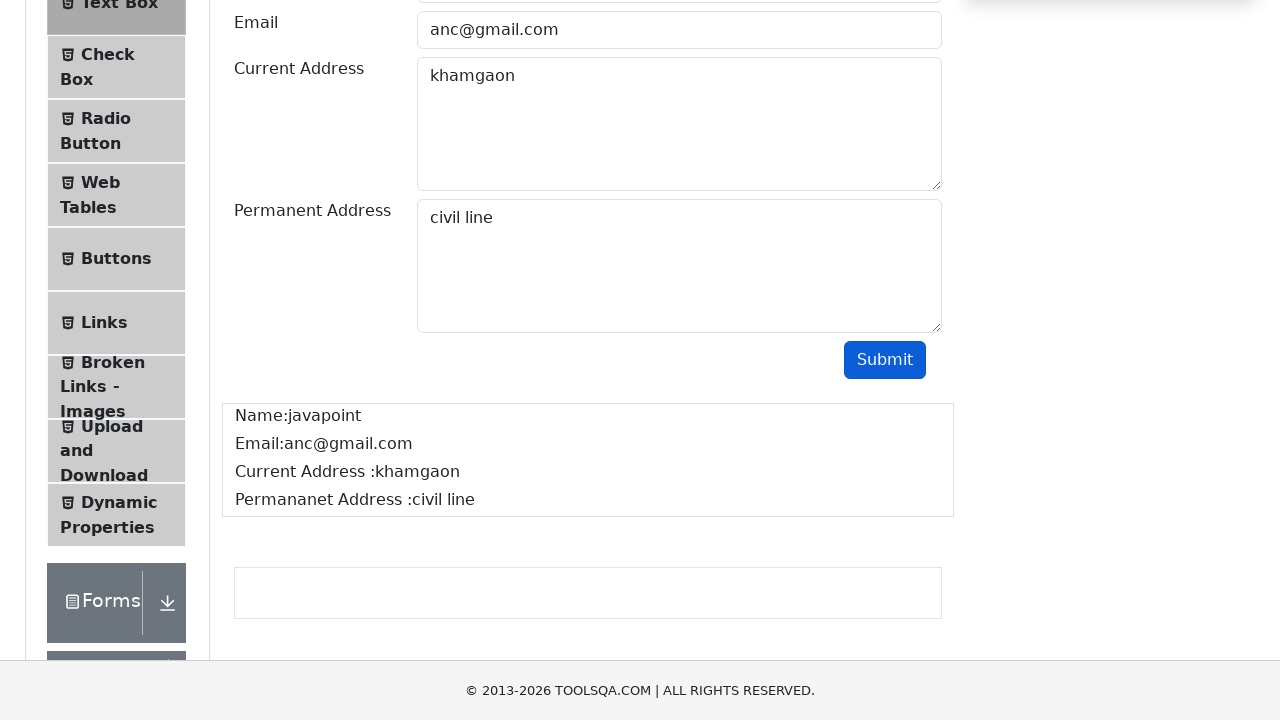